Tests dismissing a JavaScript confirm dialog by clicking the second alert button, verifying the confirm text, and clicking cancel

Starting URL: https://the-internet.herokuapp.com/javascript_alerts

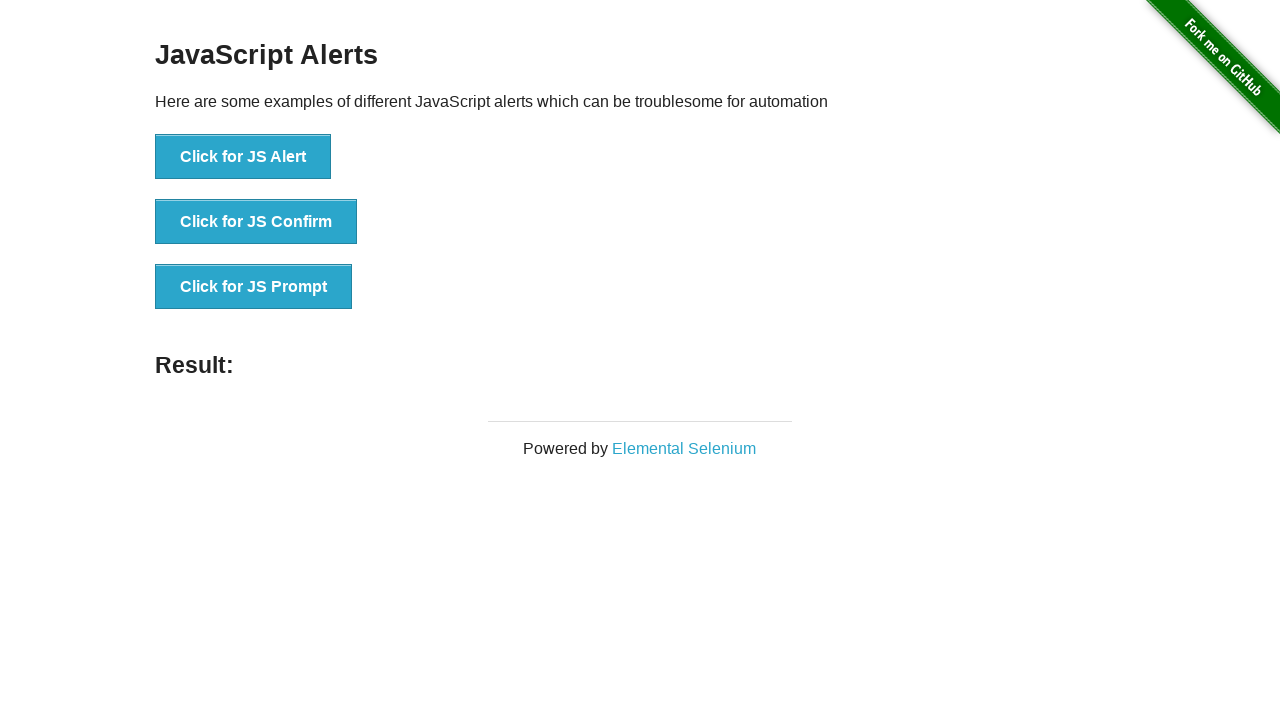

Clicked the confirm dialog button at (256, 222) on button[onclick='jsConfirm()']
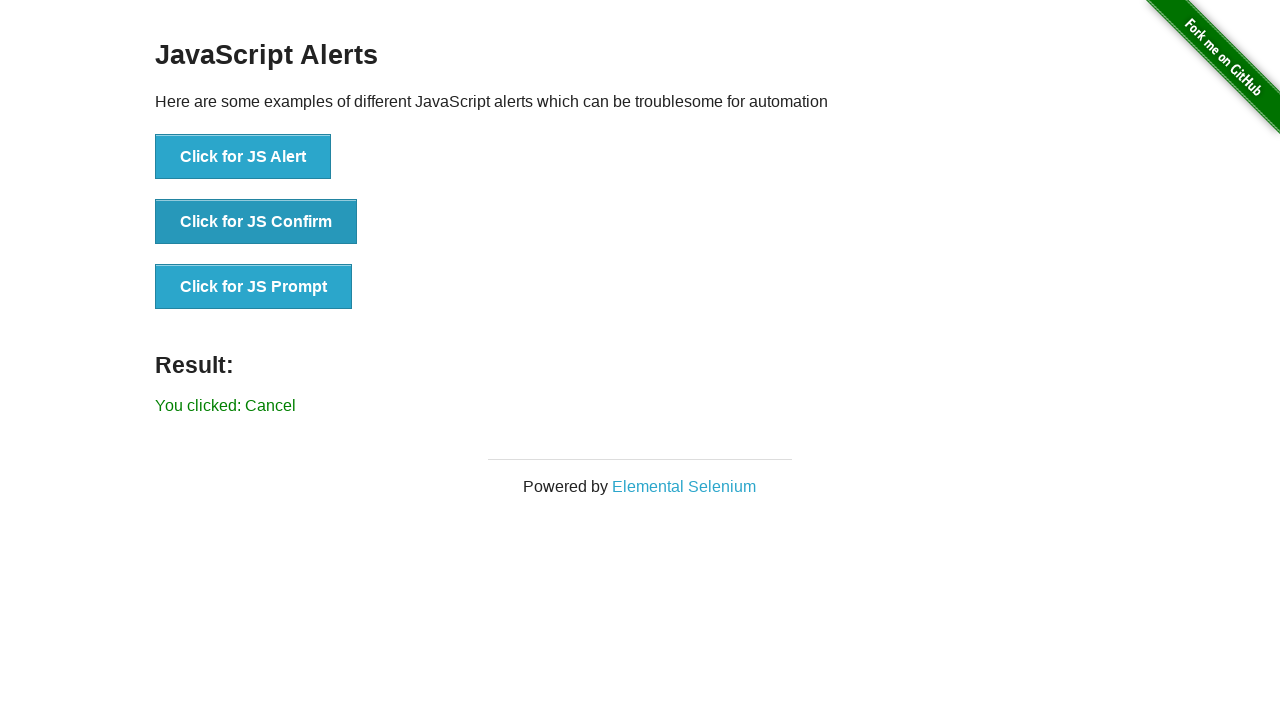

Set up dialog handler to dismiss the confirm dialog
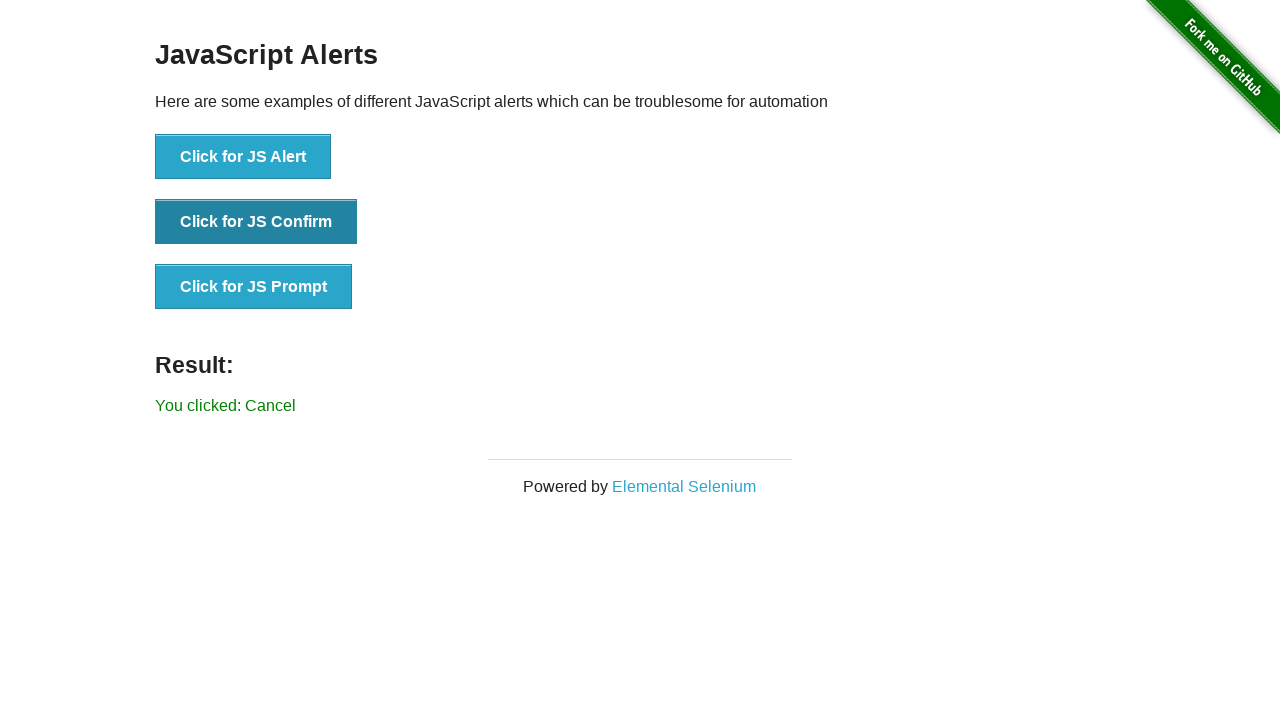

Verified result text shows 'You clicked: Cancel'
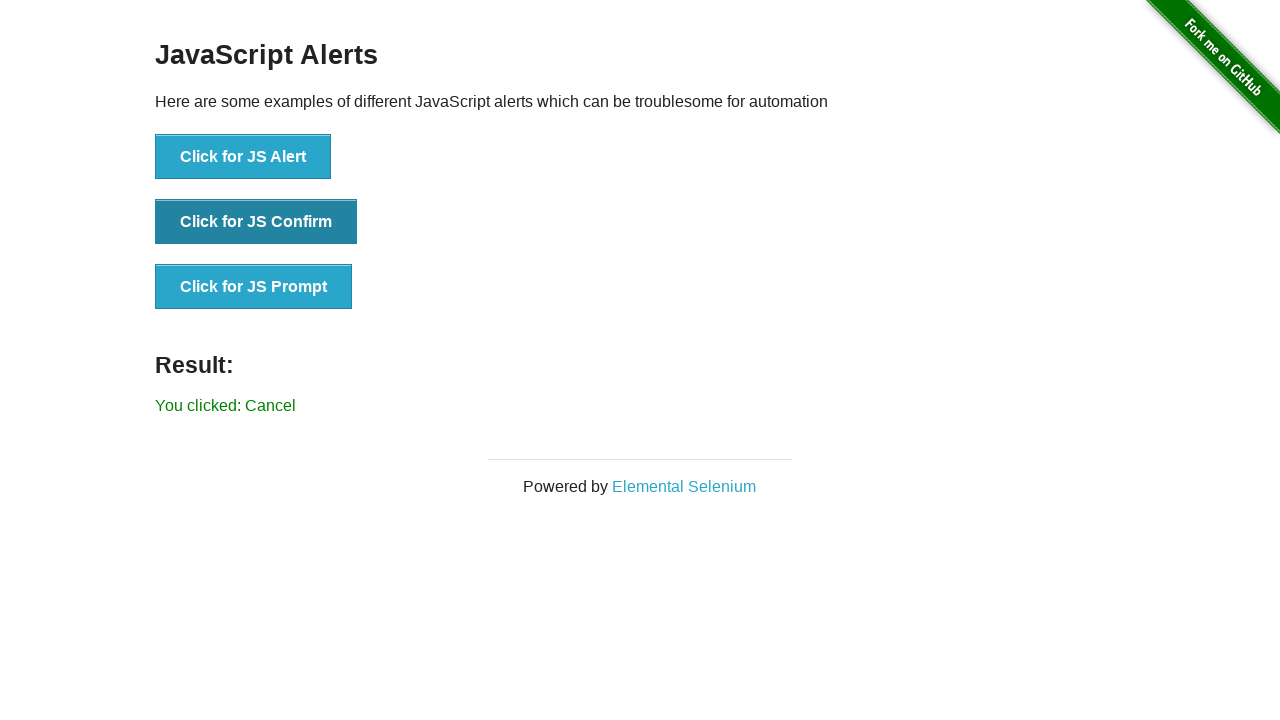

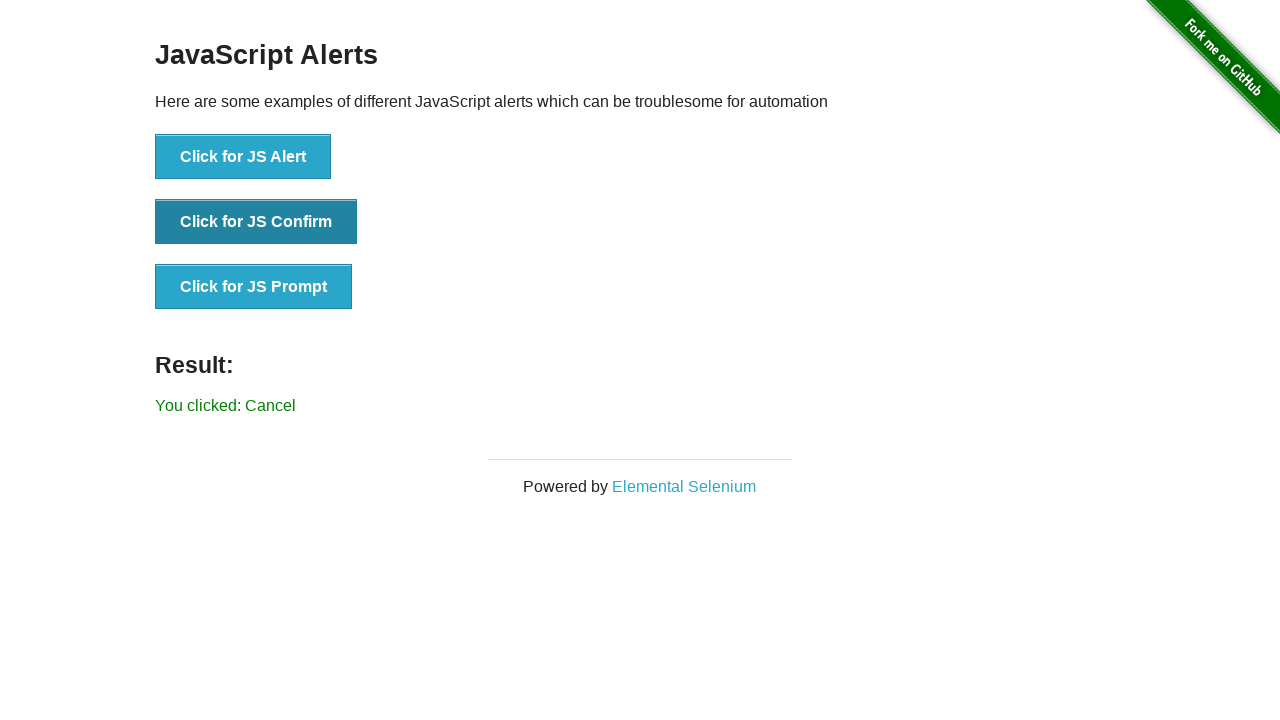